Navigates to Blitz.gg champion build page for a League of Legends champion and waits for the page to load

Starting URL: https://blitz.gg/lol/champions/jinx

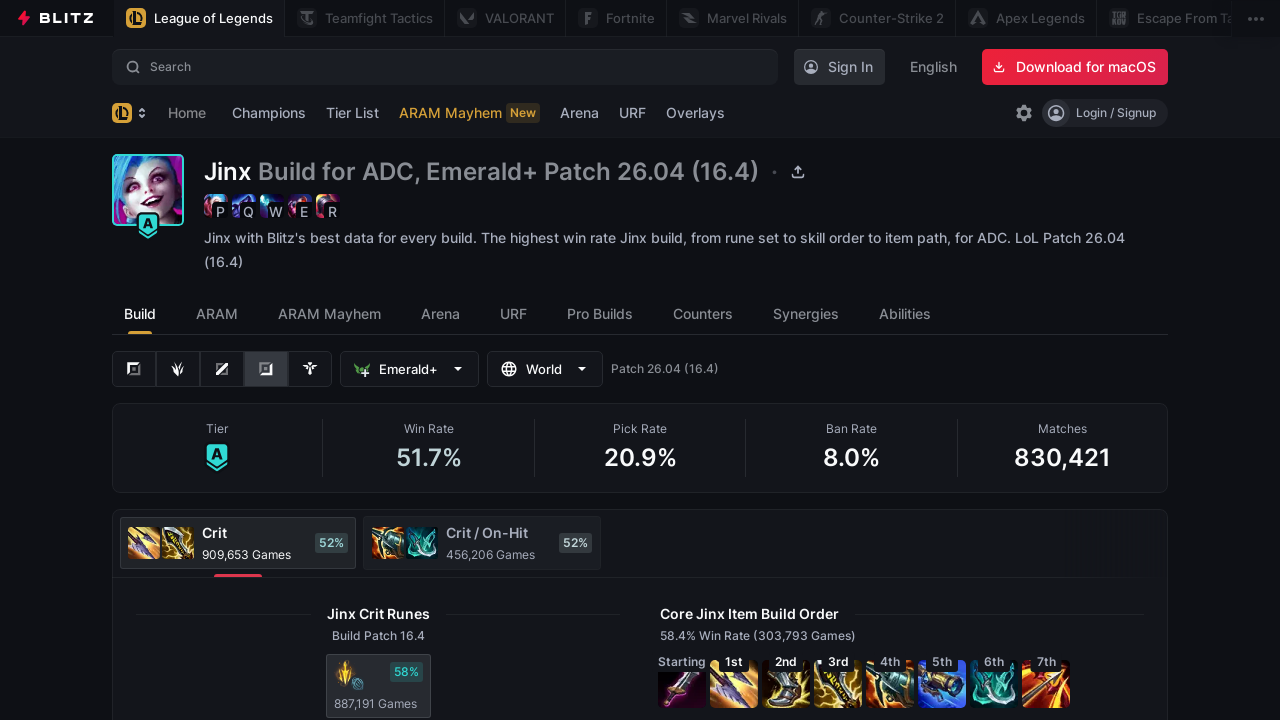

Set viewport size to 1920x1080
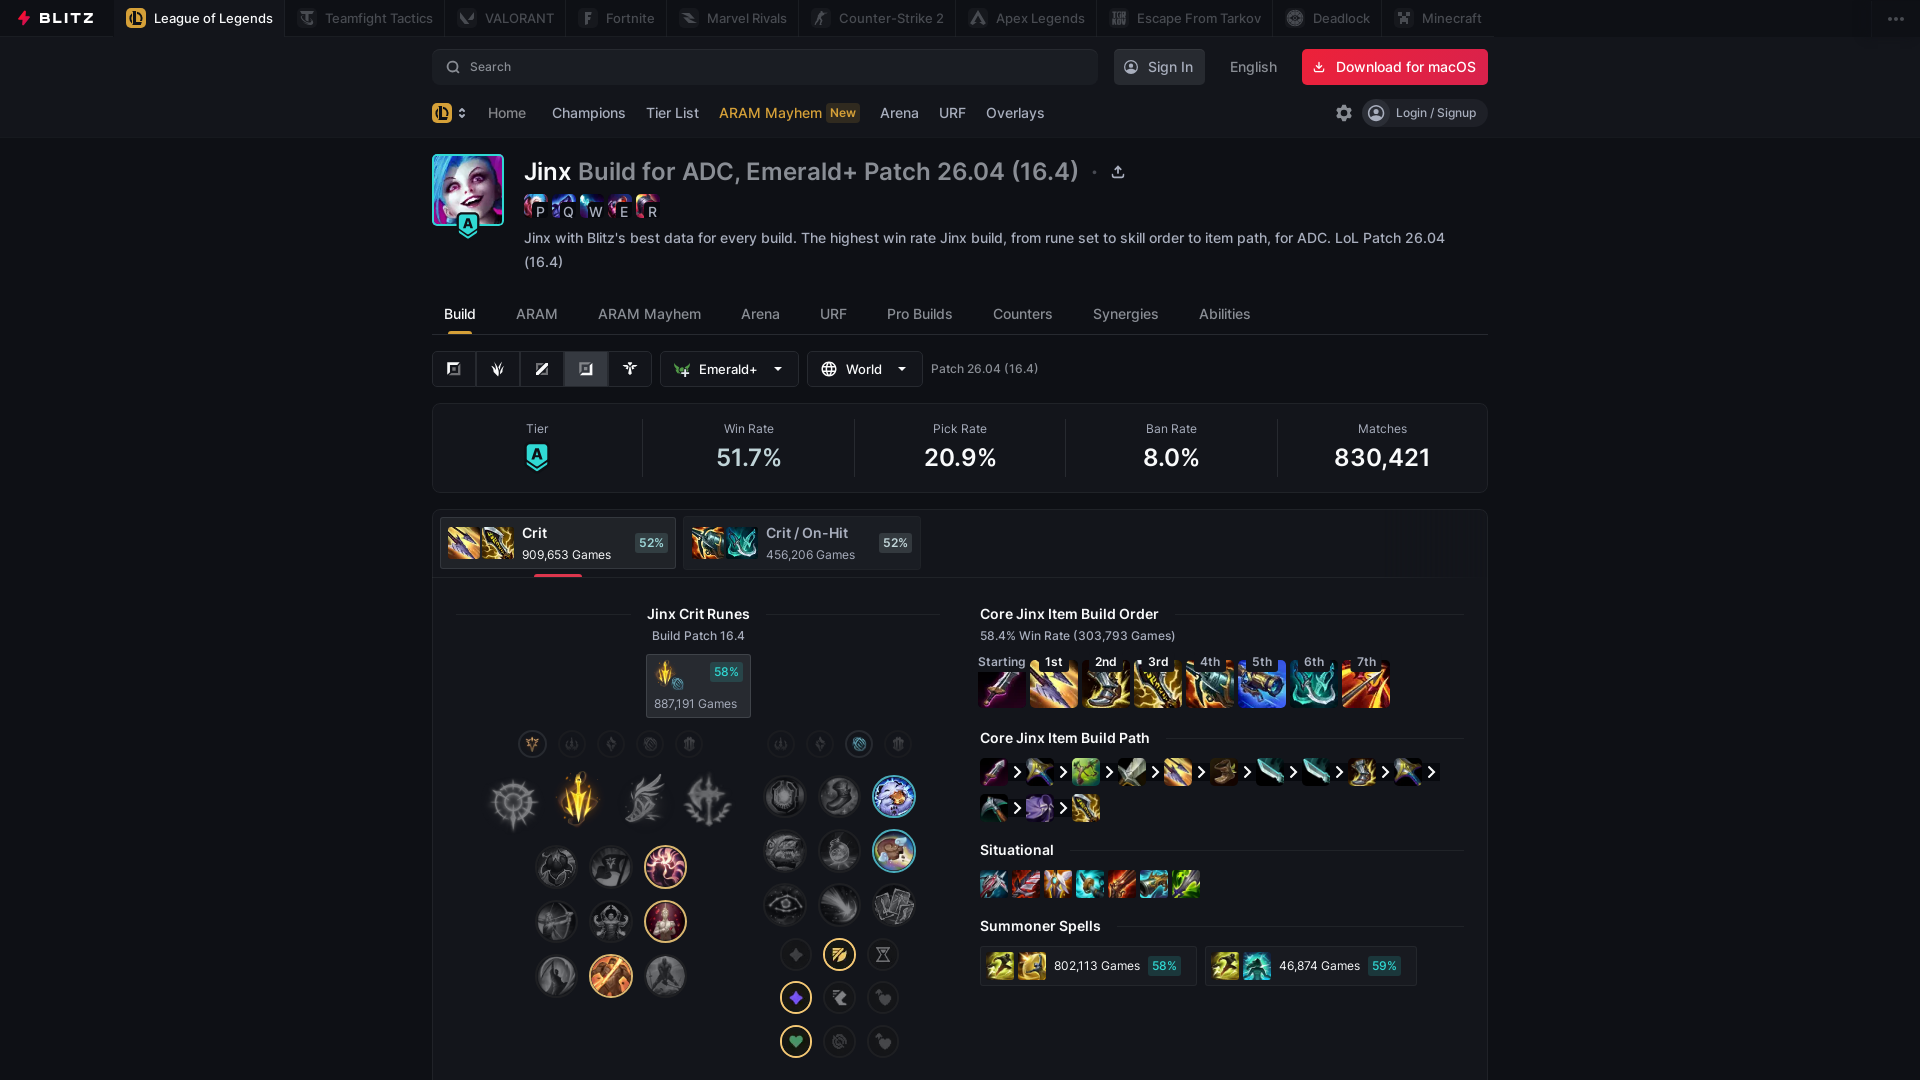

Waited for page to reach networkidle state - Jinx champion build page loaded
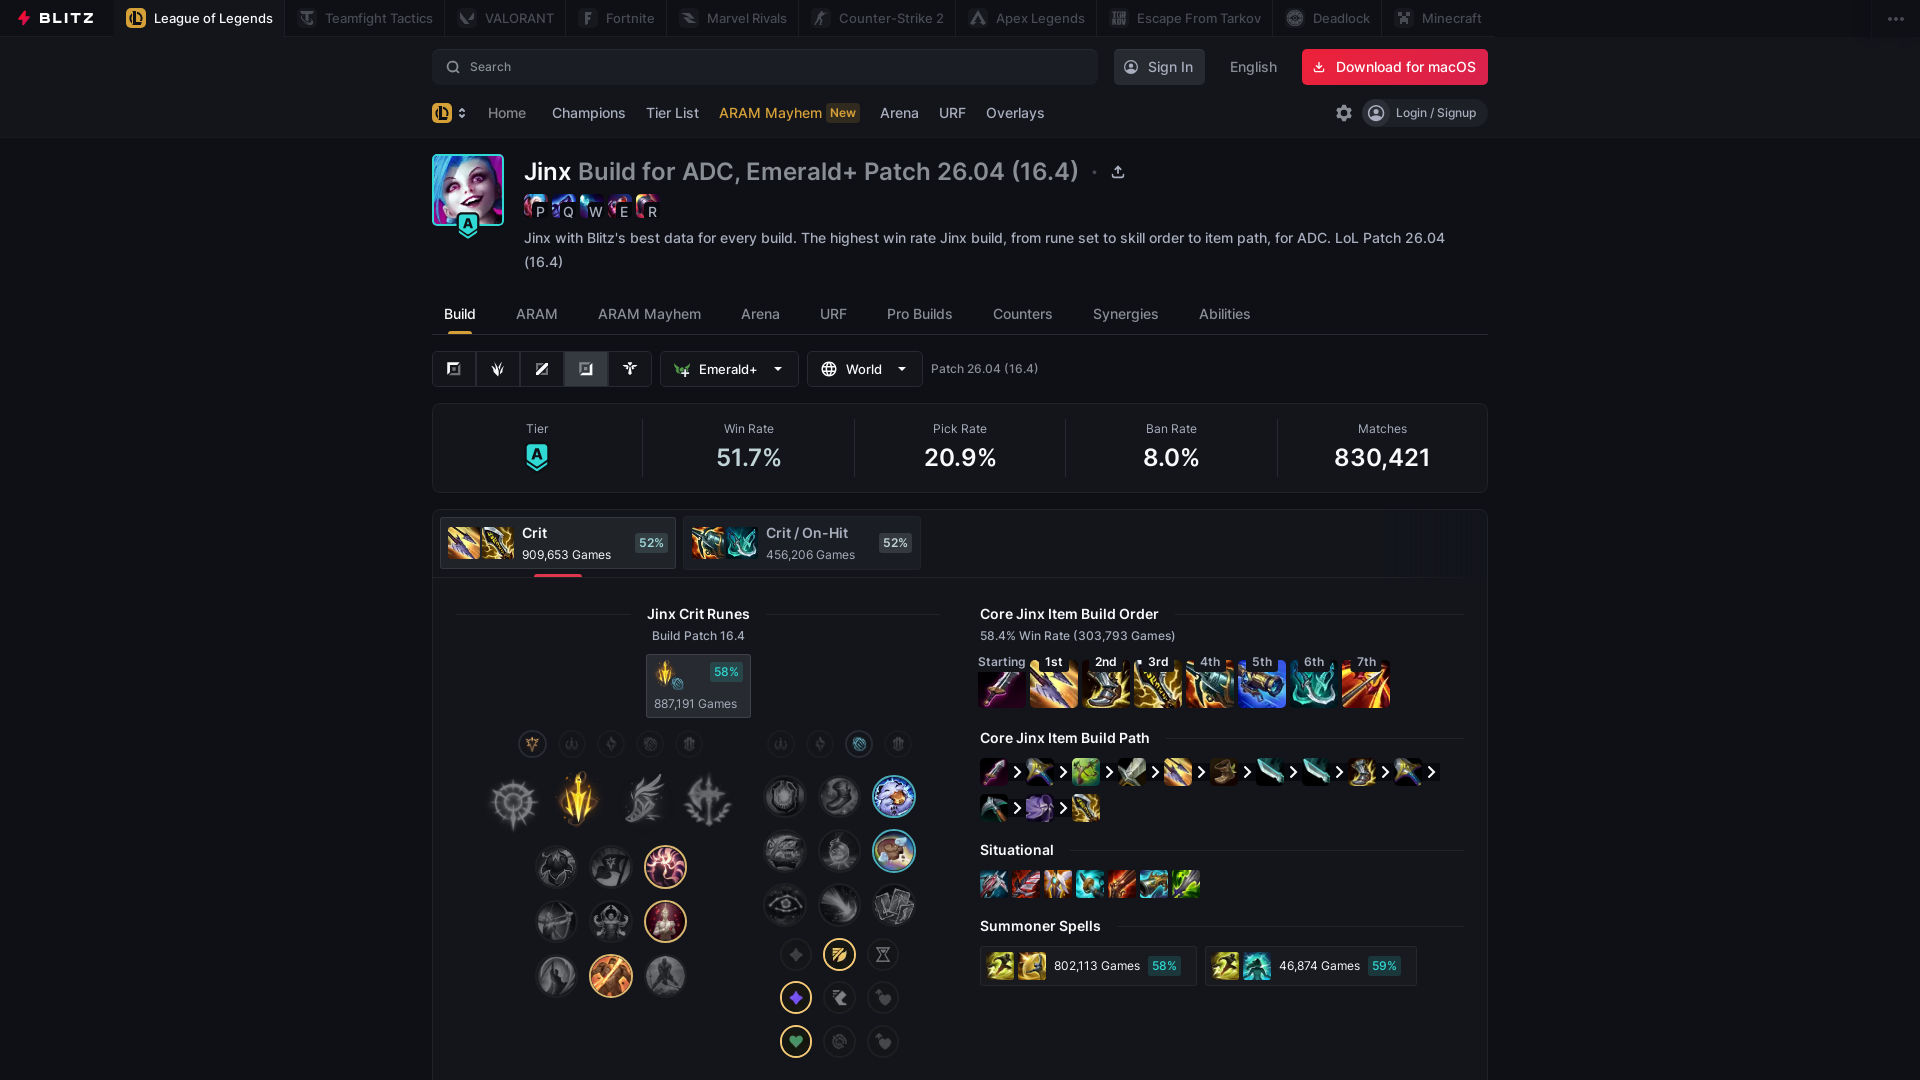

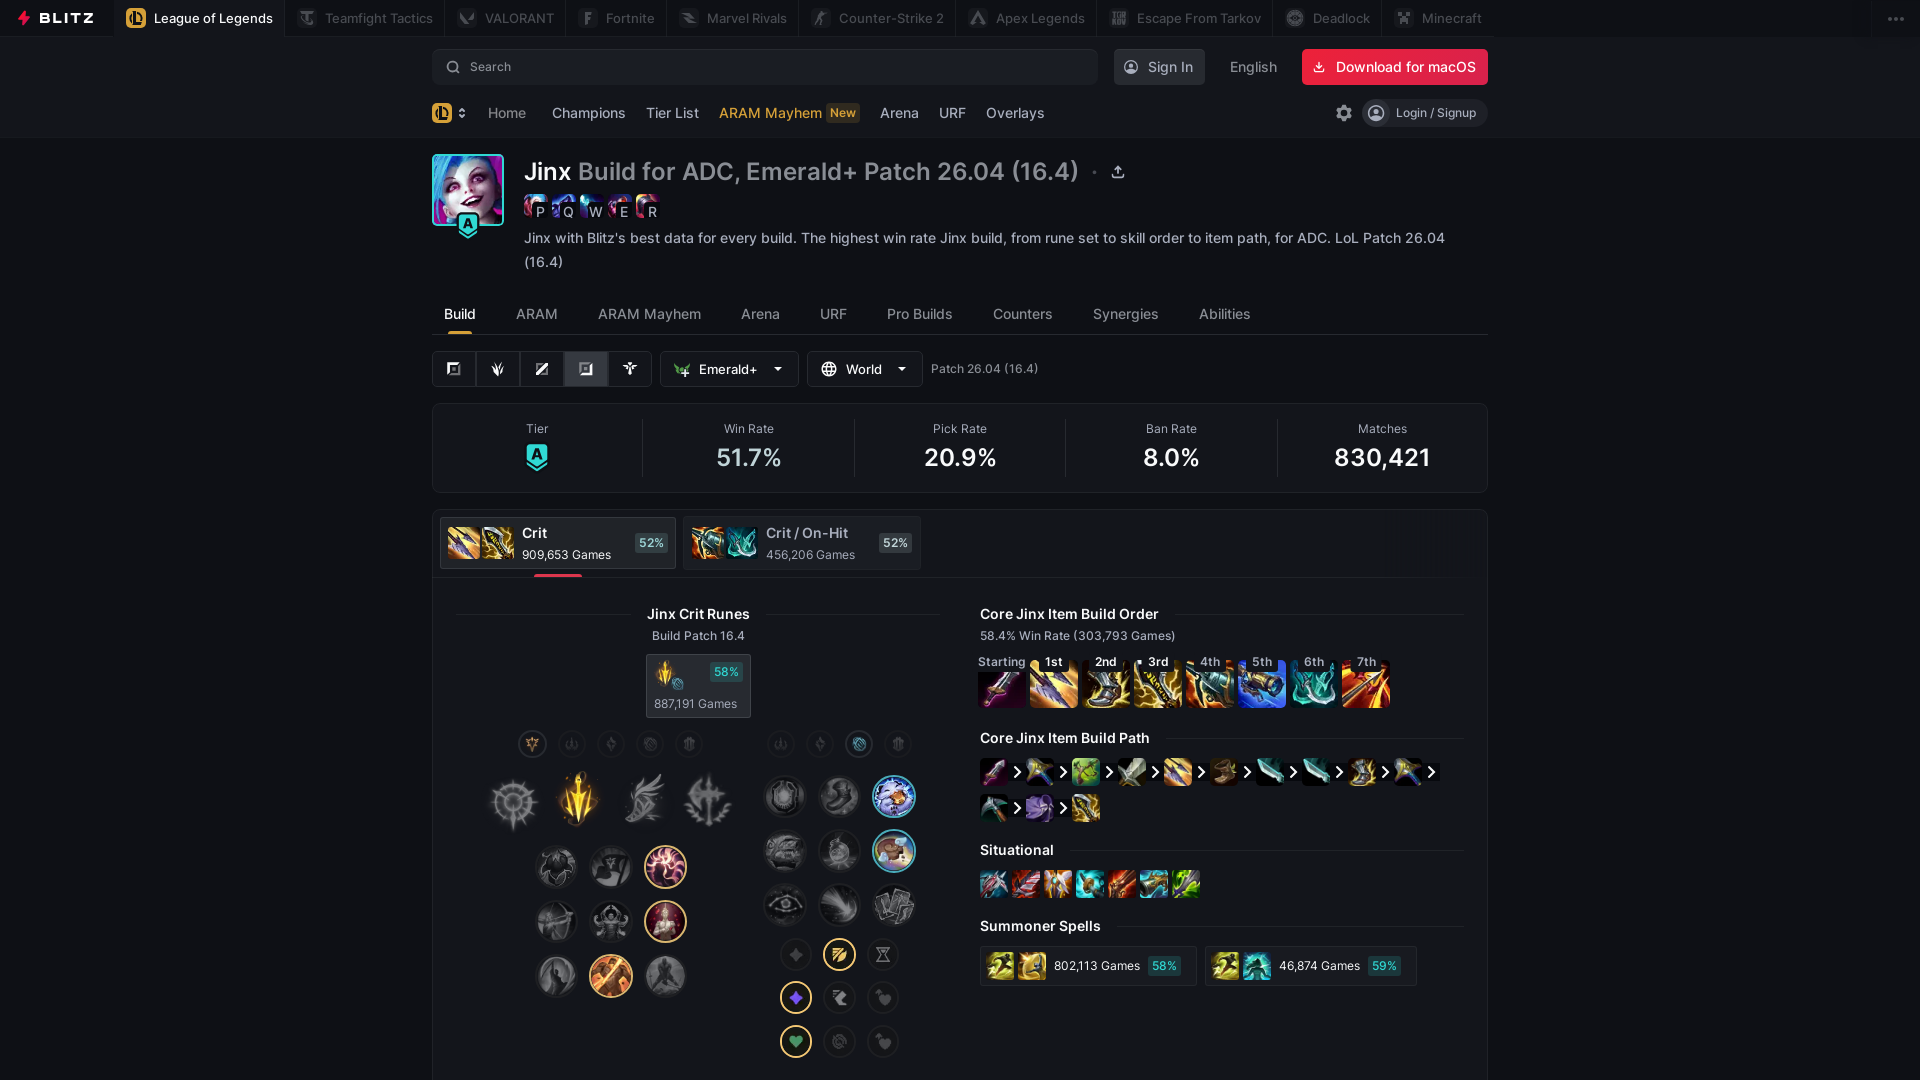